Tests multi-window handling by clicking a link that opens a new window, switching to that window, and verifying the "New Window" heading is displayed.

Starting URL: https://the-internet.herokuapp.com/windows

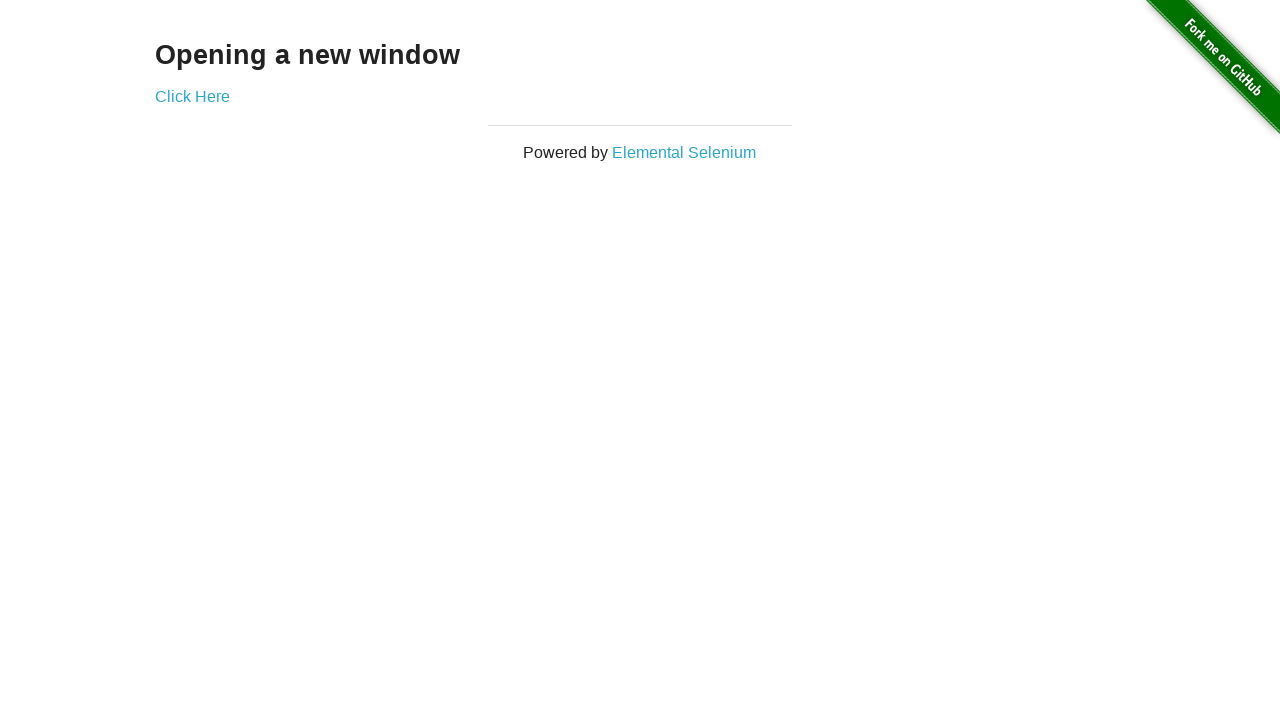

Clicked 'Click Here' link to open new window at (192, 96) on text=Click Here
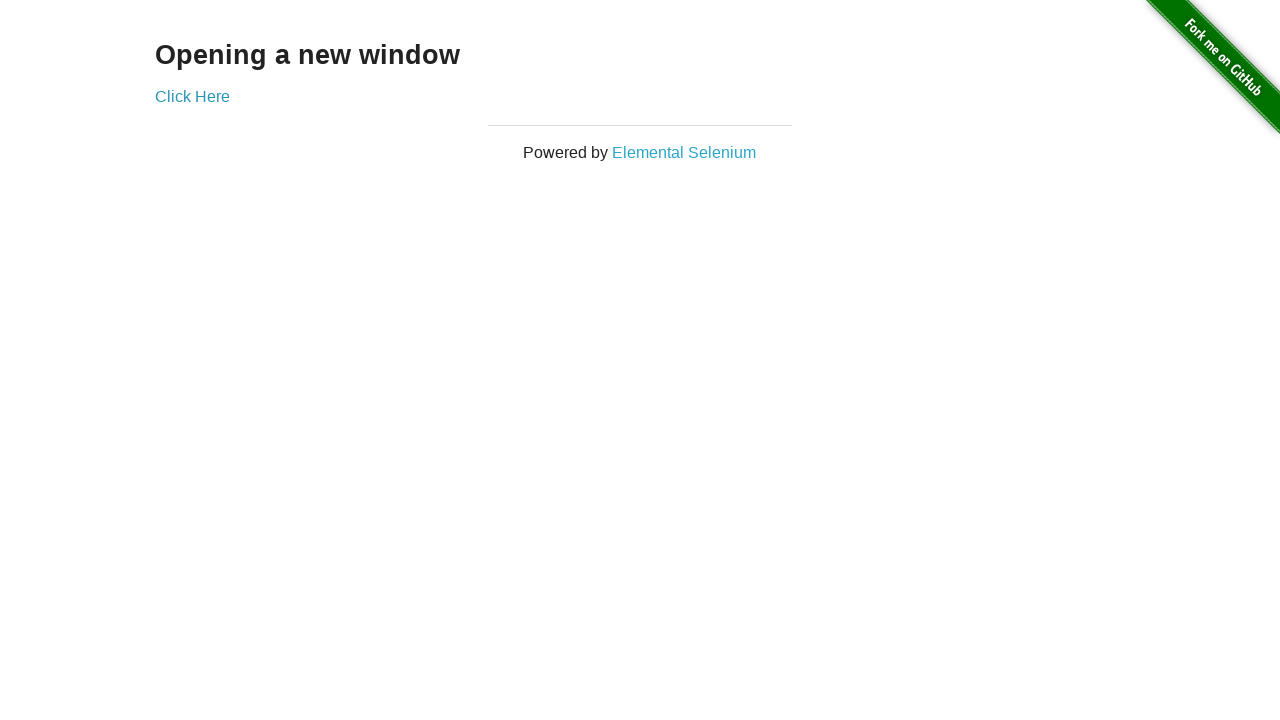

Captured new window/page reference
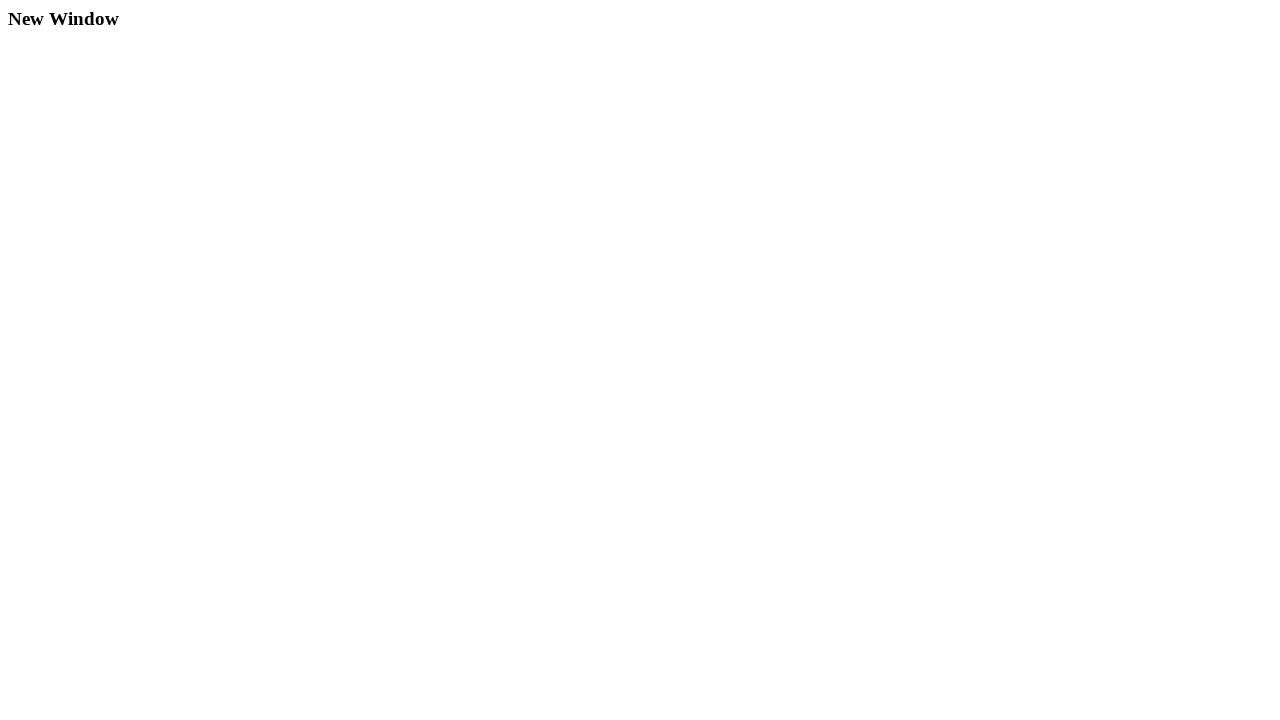

New window loaded successfully
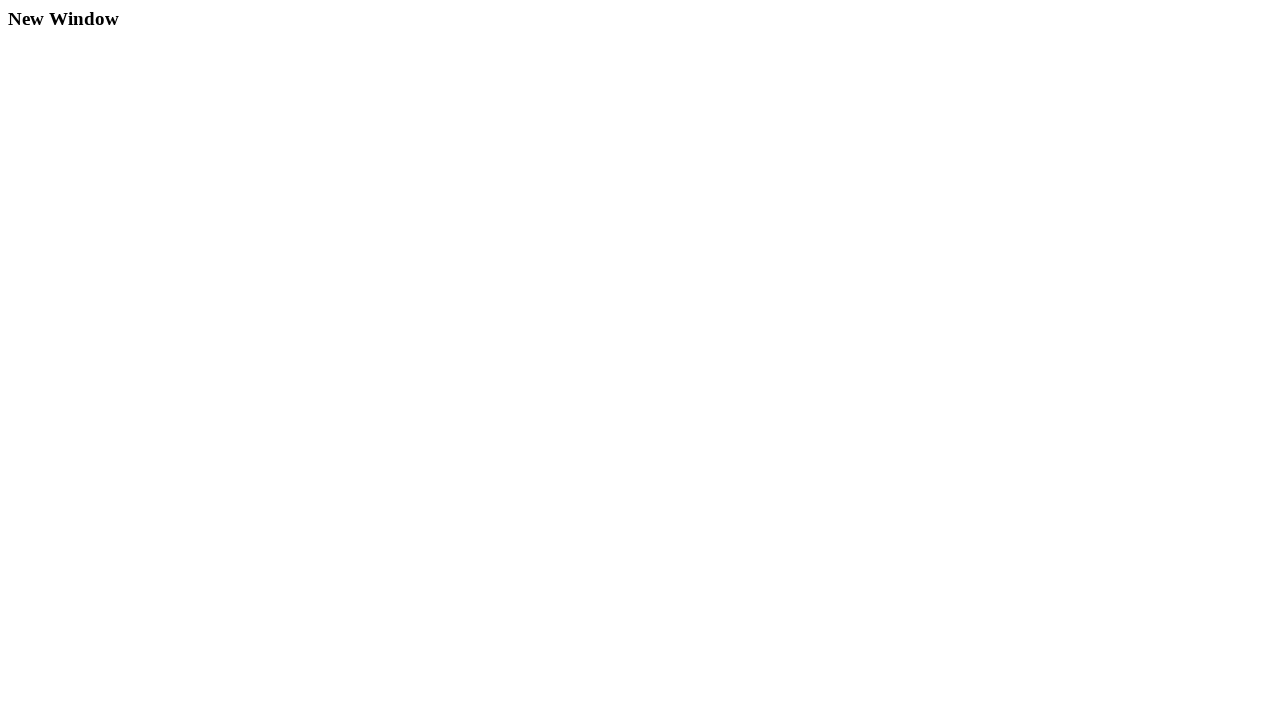

Verified 'New Window' heading is visible on new page
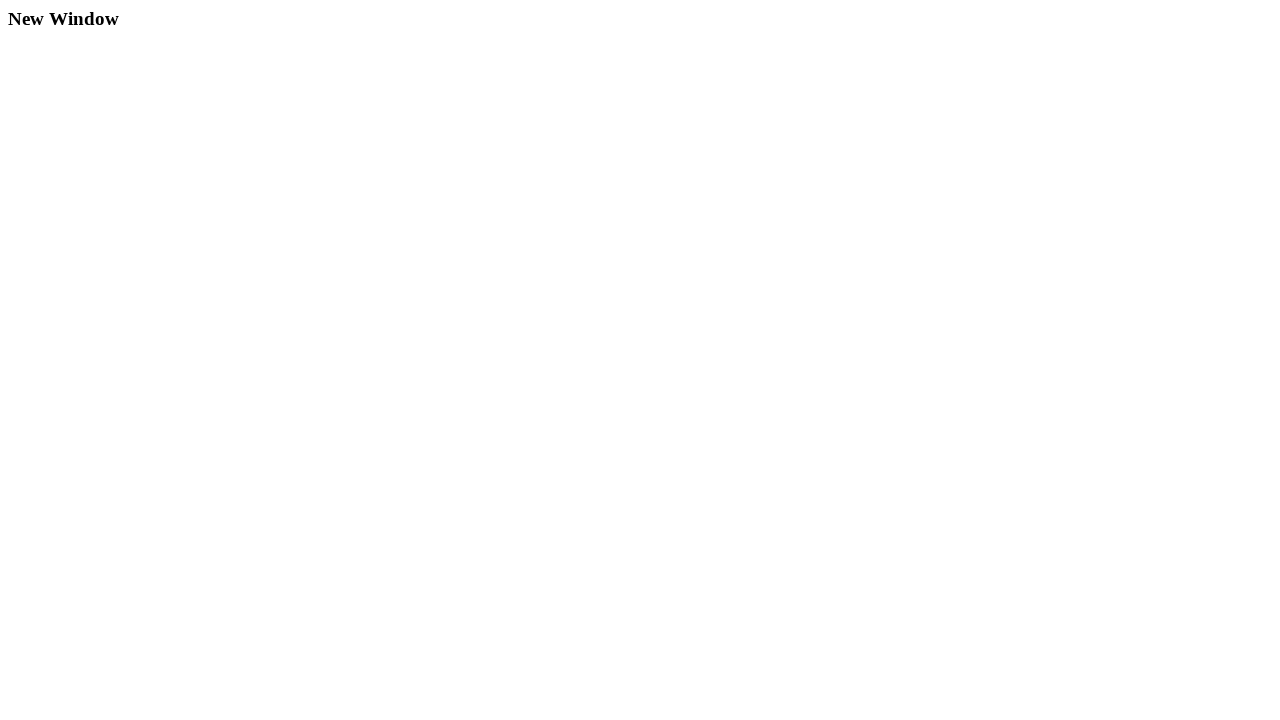

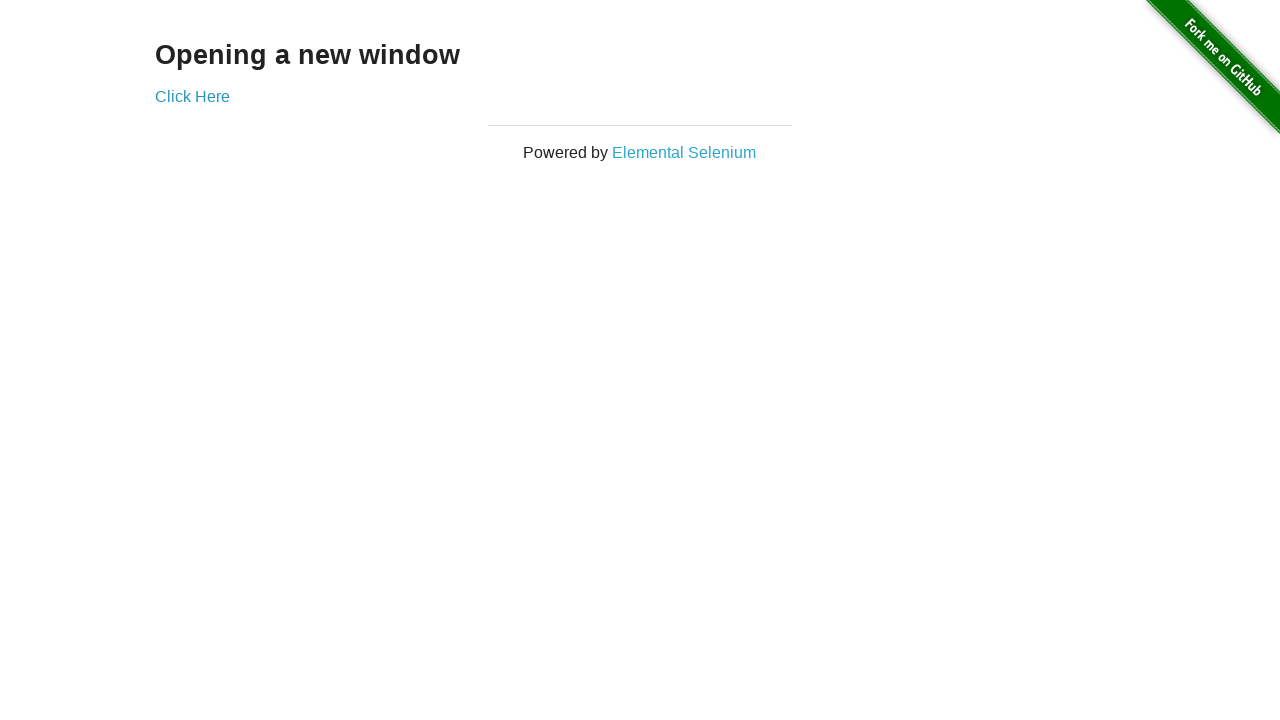